Navigates to GitHub's organization page on GitHub and verifies the page title

Starting URL: https://github.com/github

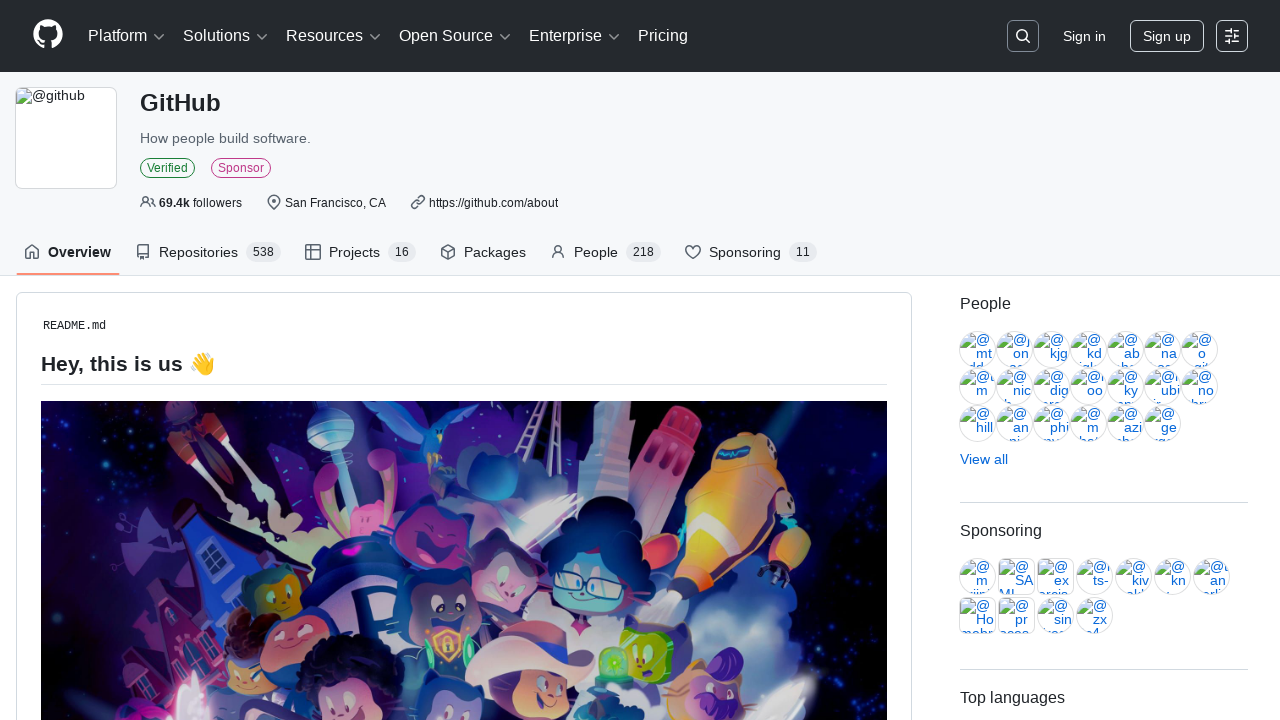

Navigated to GitHub's organization page at https://github.com/github
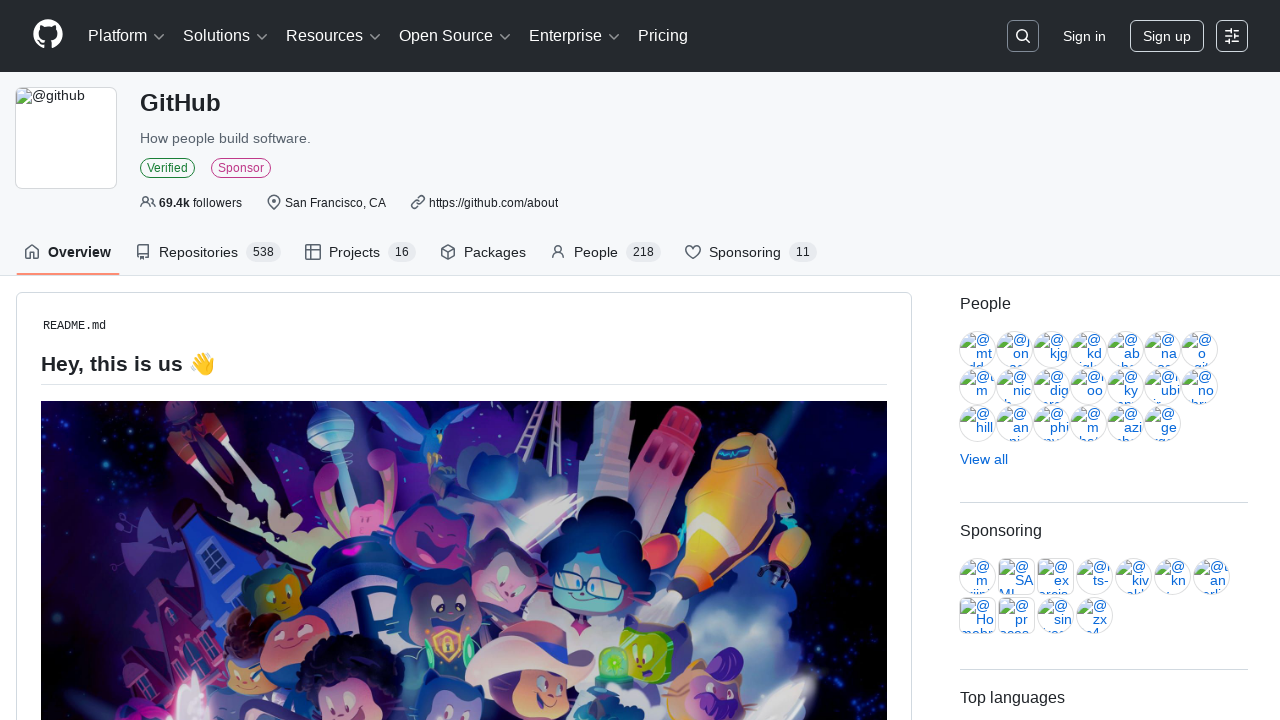

Verified page title matches 'GitHub · GitHub'
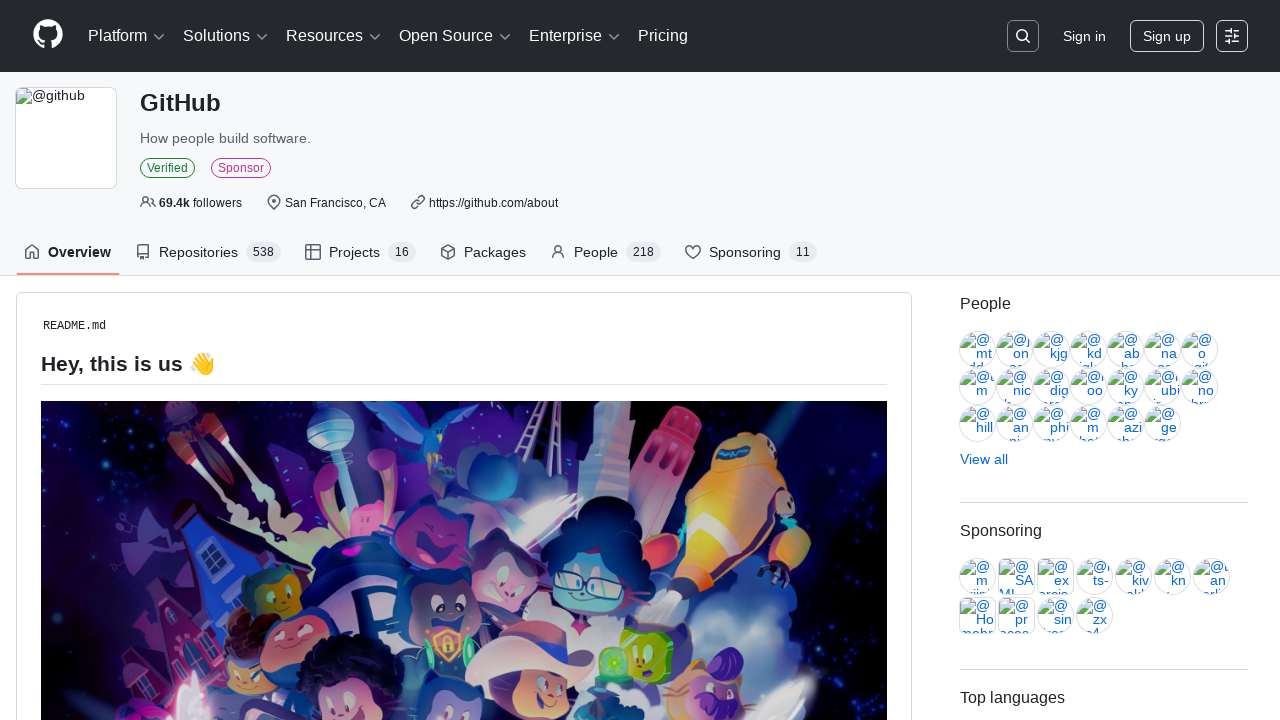

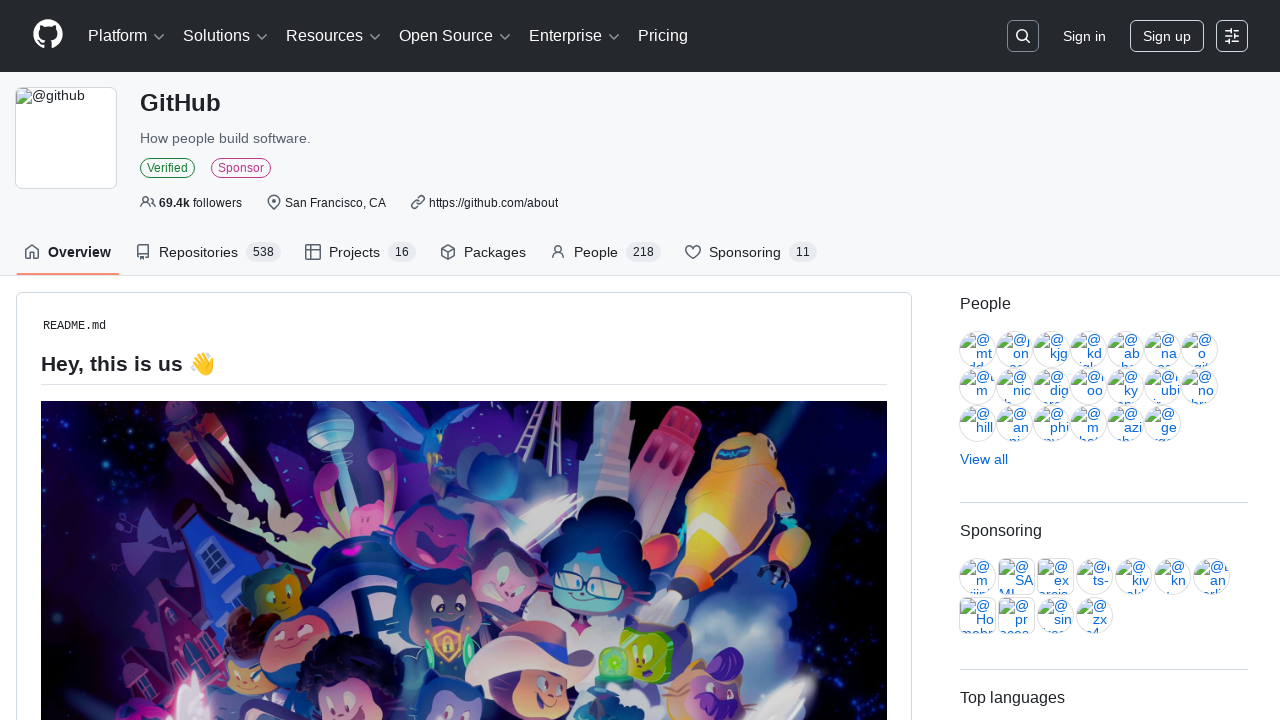